Navigates to the Time and Date world clock page and verifies that the world clock table is displayed with data

Starting URL: https://www.timeanddate.com/worldclock/

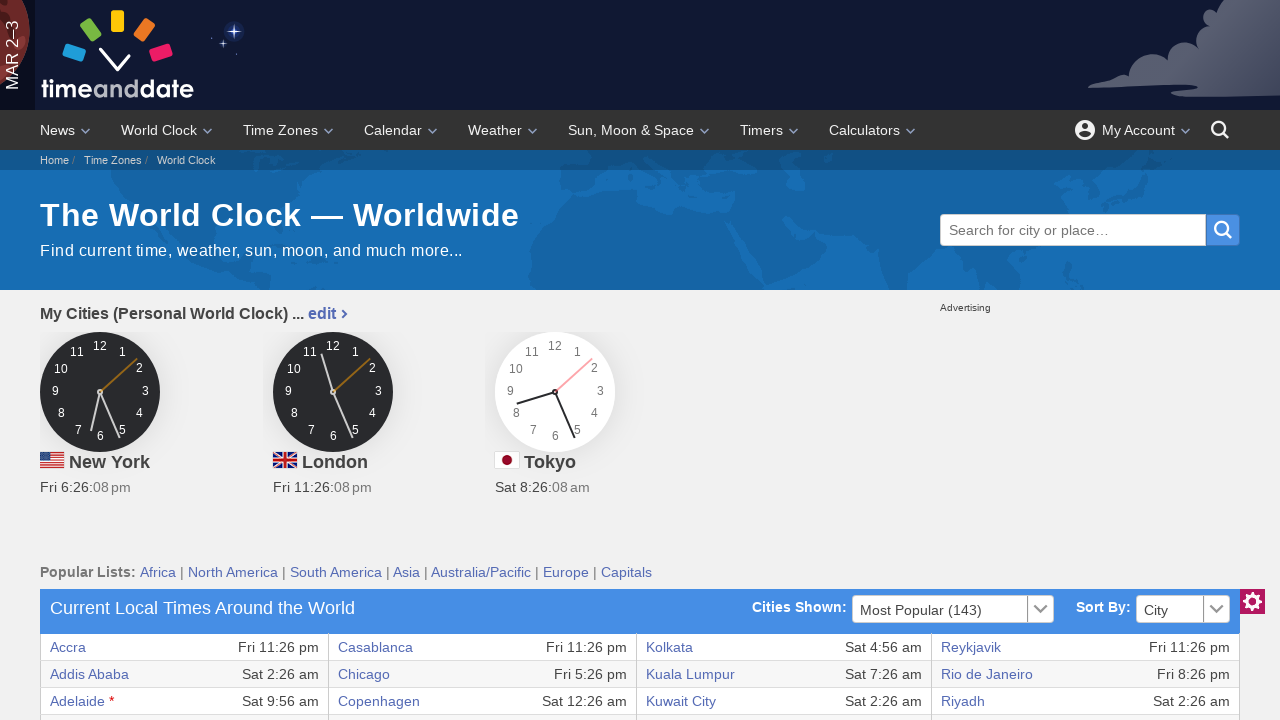

Waited for world clock table rows to load
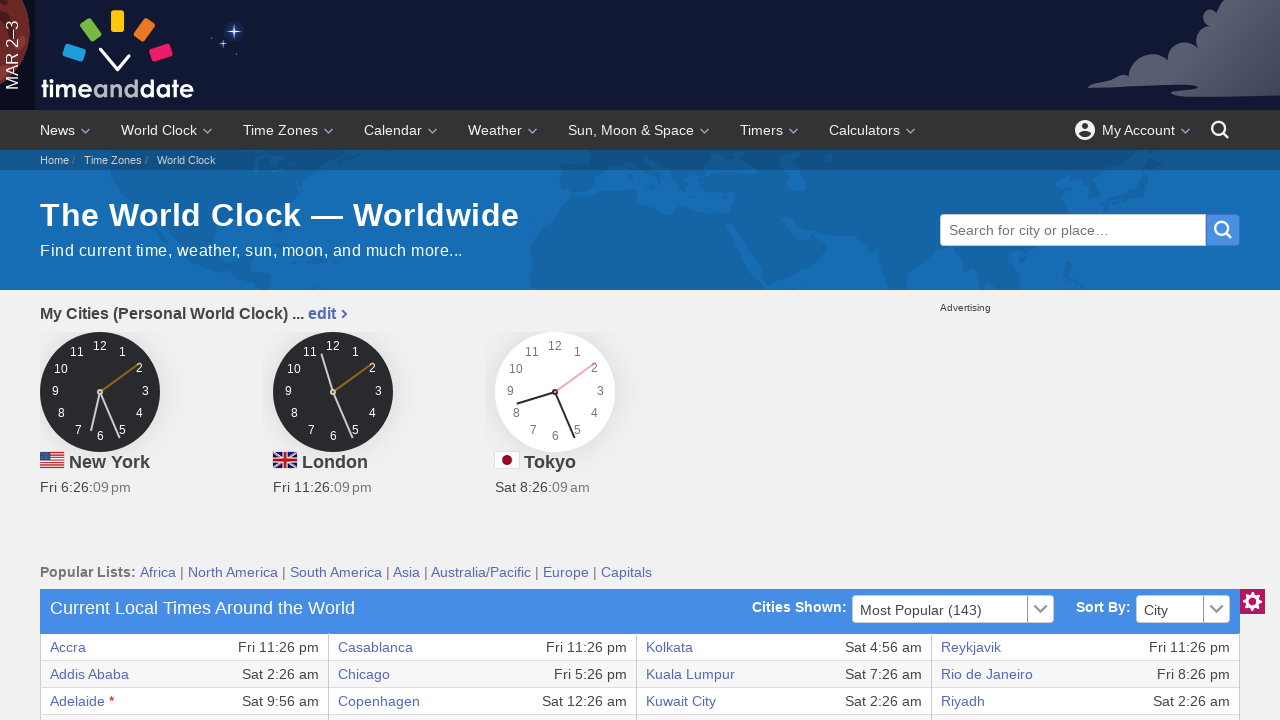

Verified world clock table contains data in cells
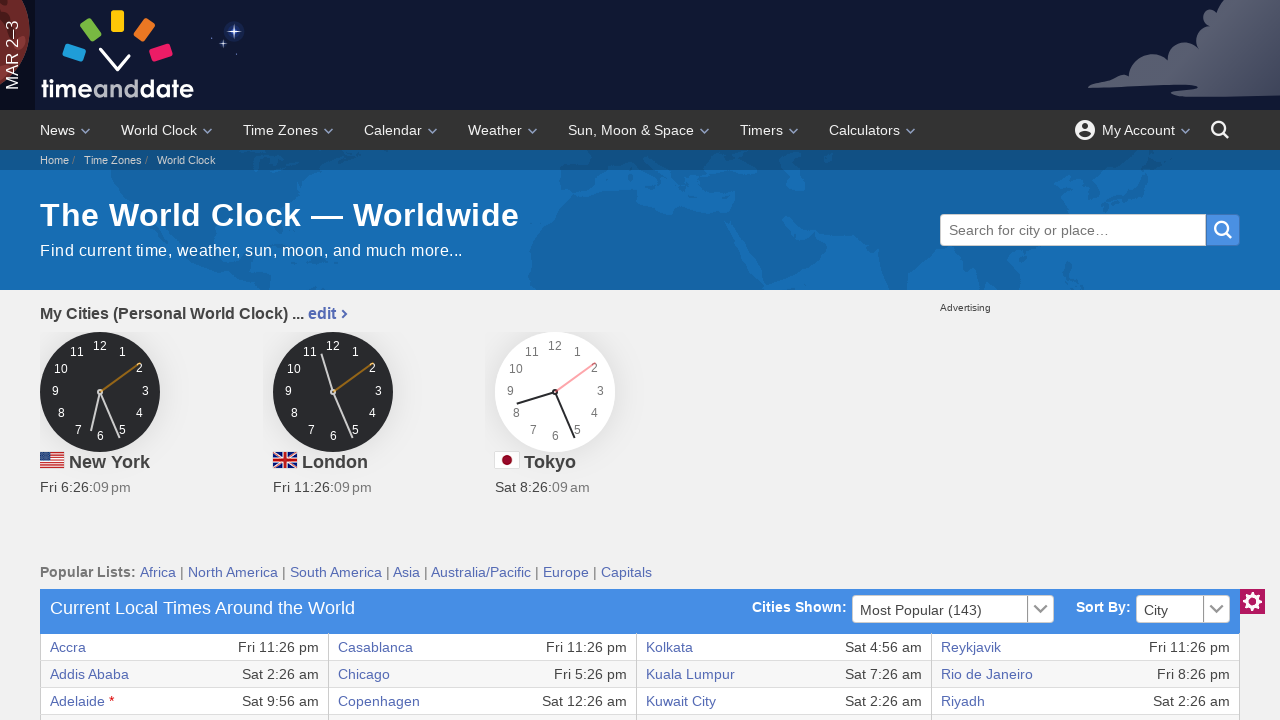

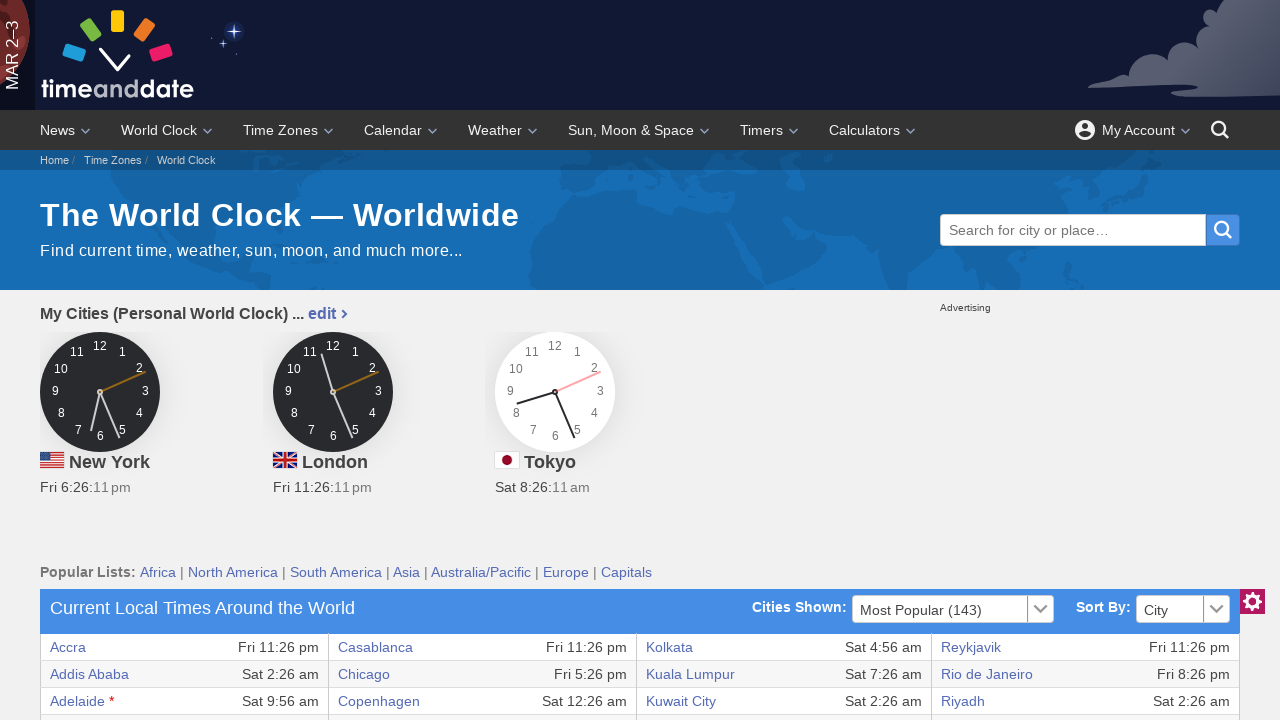